Tests that whitespace is trimmed from edited todo text

Starting URL: https://demo.playwright.dev/todomvc

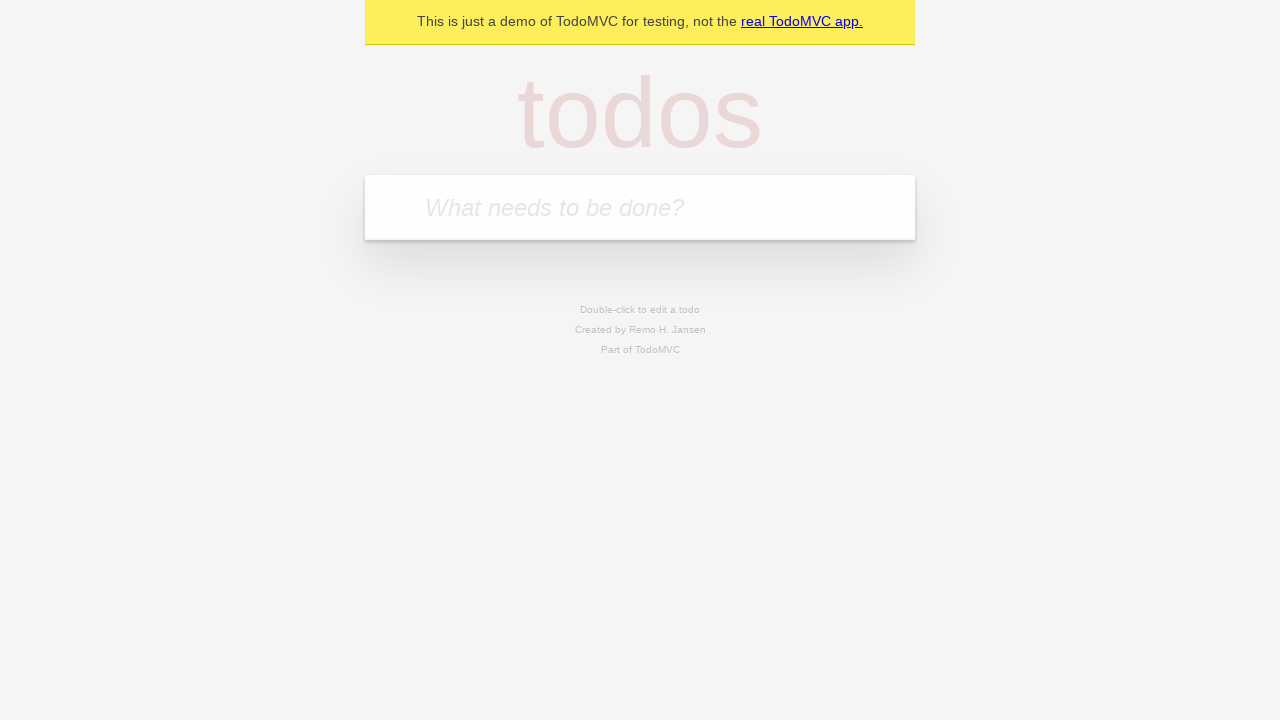

Filled todo input with 'buy some cheese' on internal:attr=[placeholder="What needs to be done?"i]
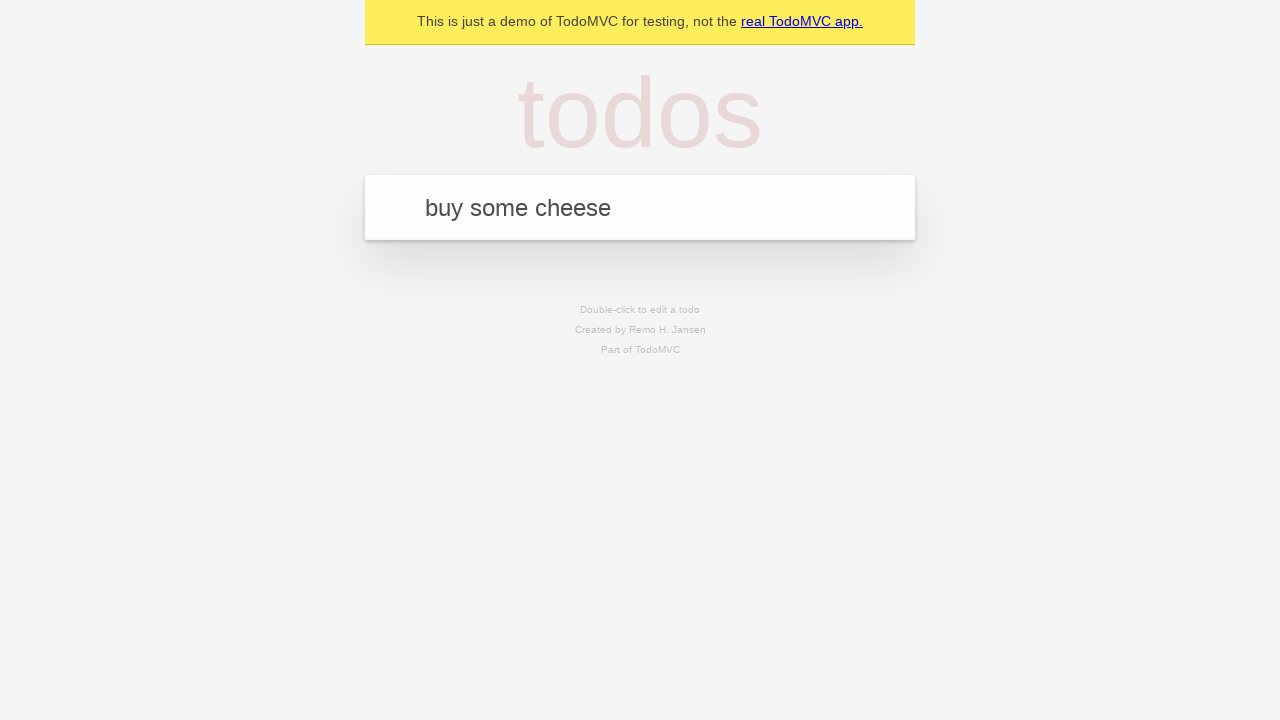

Pressed Enter to create first todo on internal:attr=[placeholder="What needs to be done?"i]
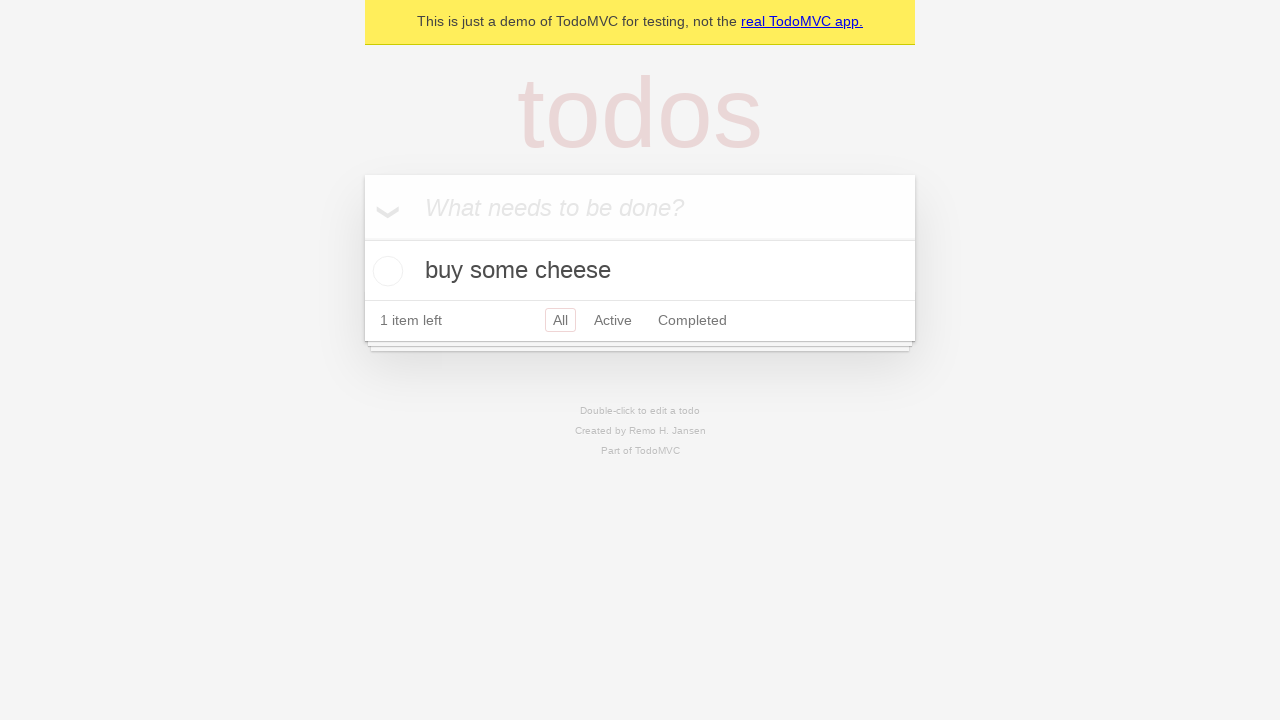

Filled todo input with 'feed the cat' on internal:attr=[placeholder="What needs to be done?"i]
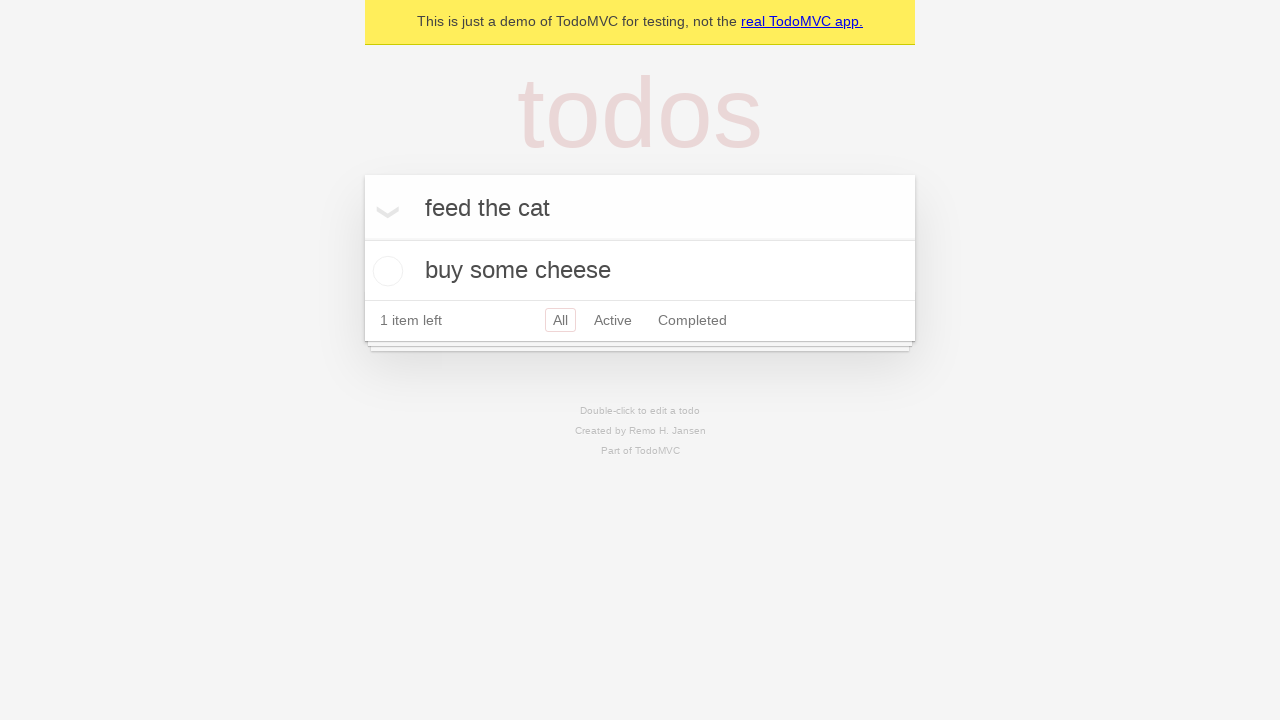

Pressed Enter to create second todo on internal:attr=[placeholder="What needs to be done?"i]
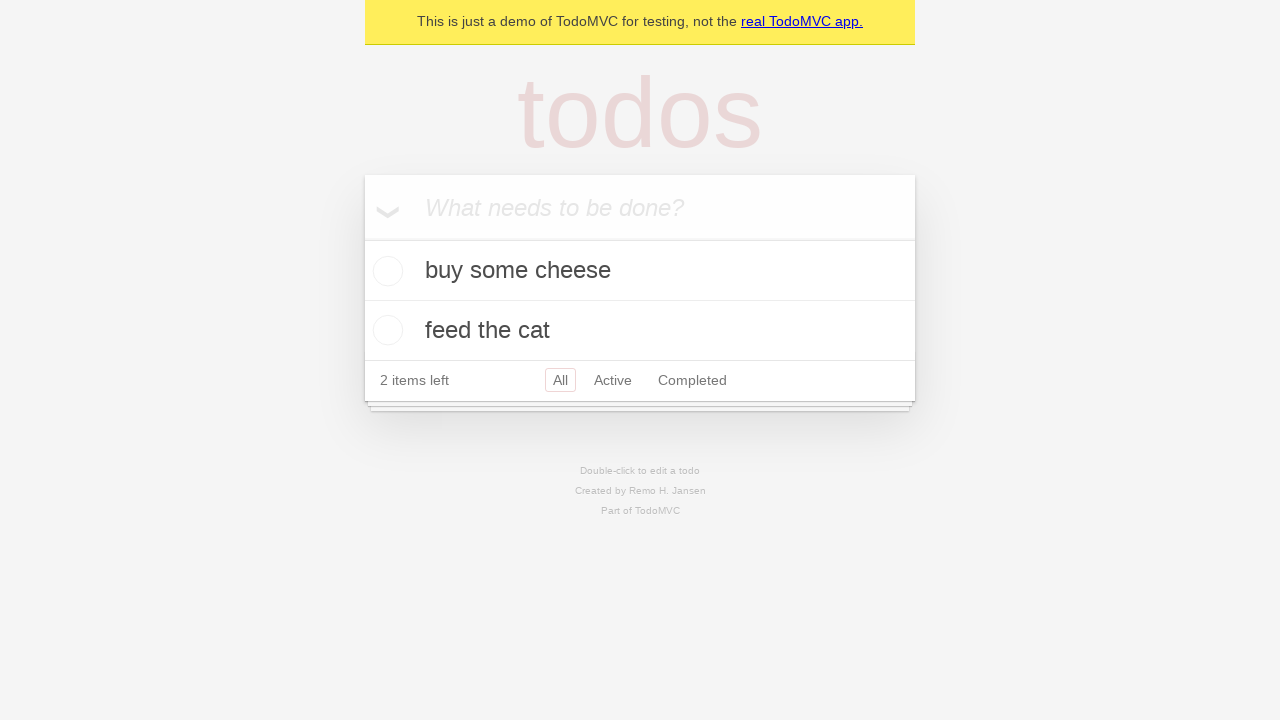

Filled todo input with 'book a doctors appointment' on internal:attr=[placeholder="What needs to be done?"i]
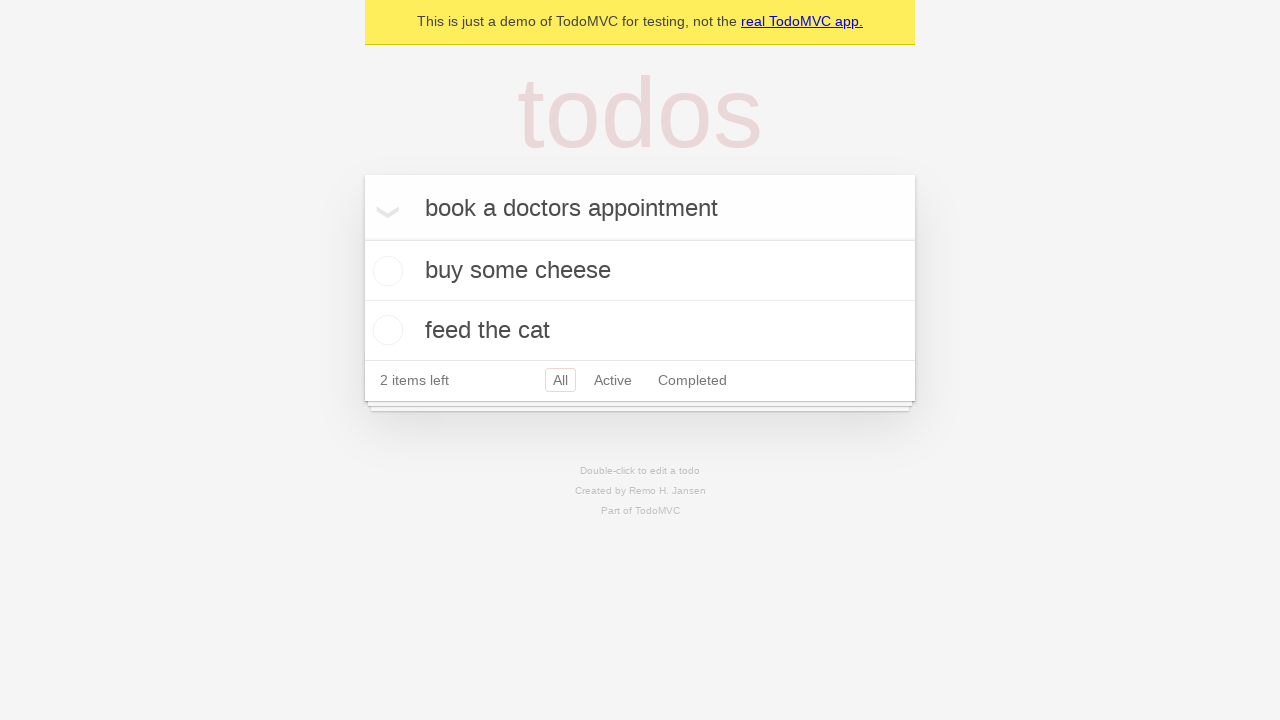

Pressed Enter to create third todo on internal:attr=[placeholder="What needs to be done?"i]
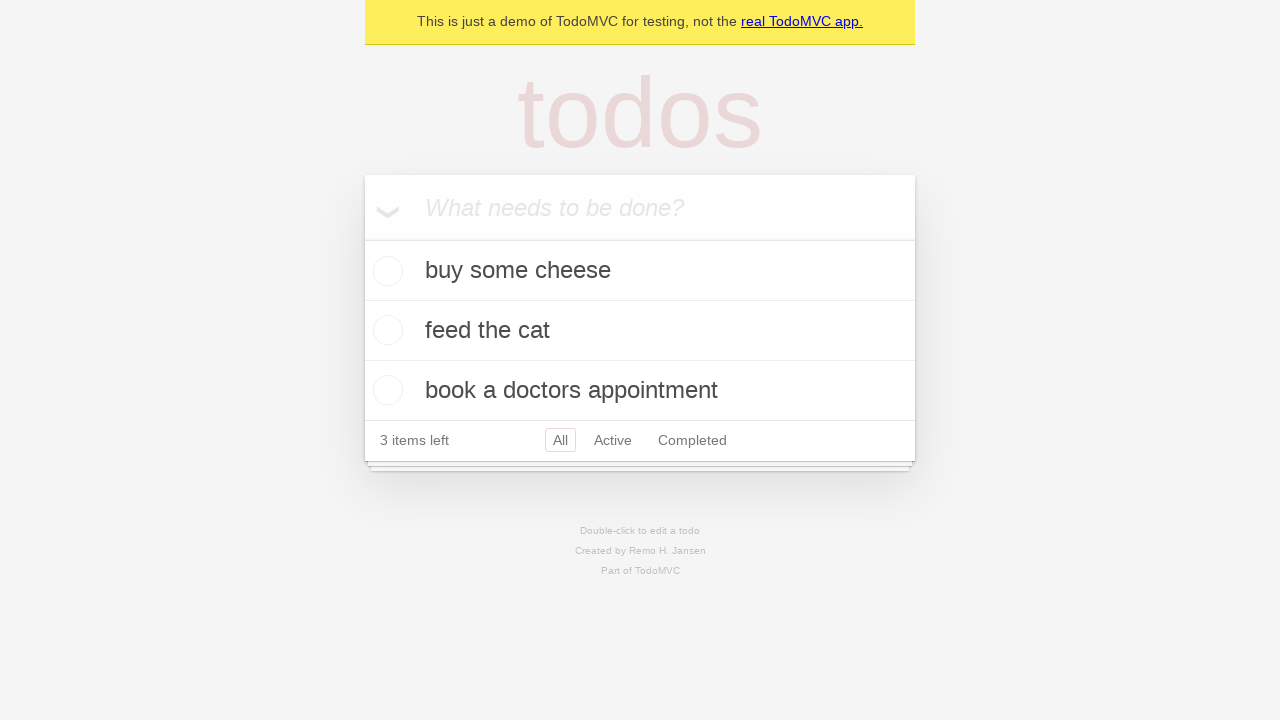

Waited for all three todos to load
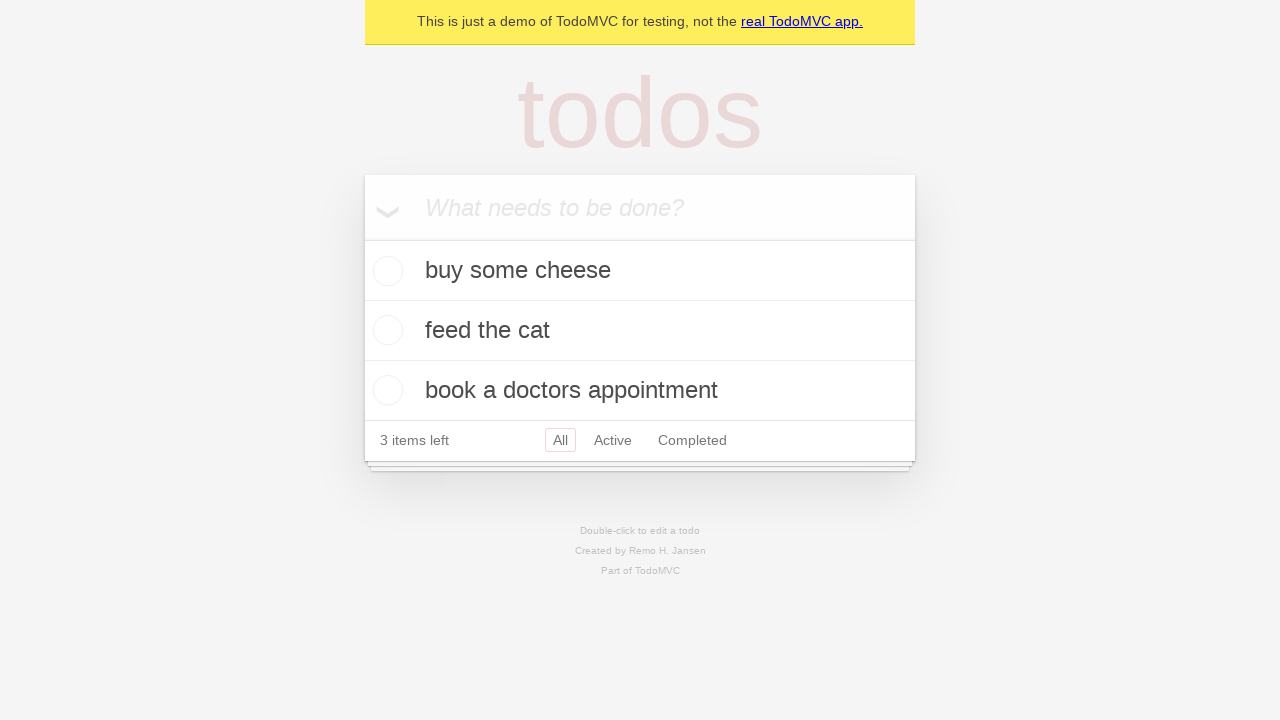

Double-clicked second todo to enter edit mode at (640, 331) on [data-testid='todo-item'] >> nth=1
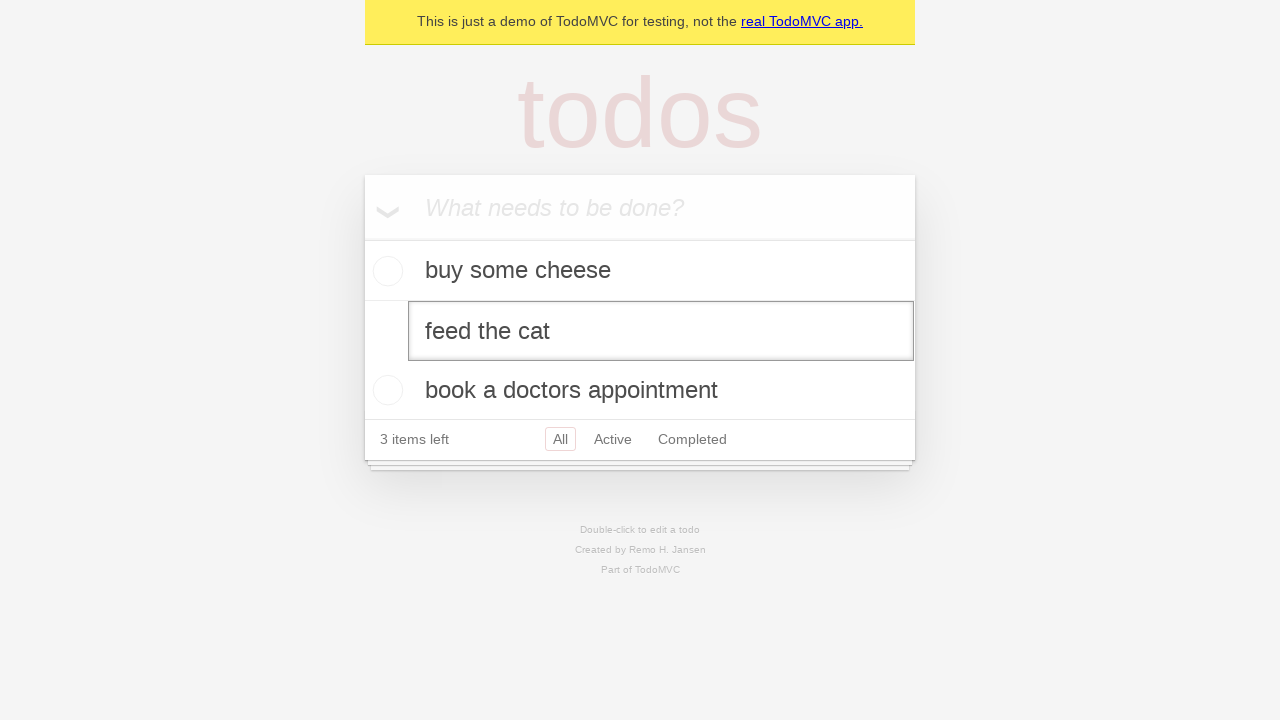

Filled edit field with text containing leading and trailing whitespace on [data-testid='todo-item'] >> nth=1 >> internal:role=textbox[name="Edit"i]
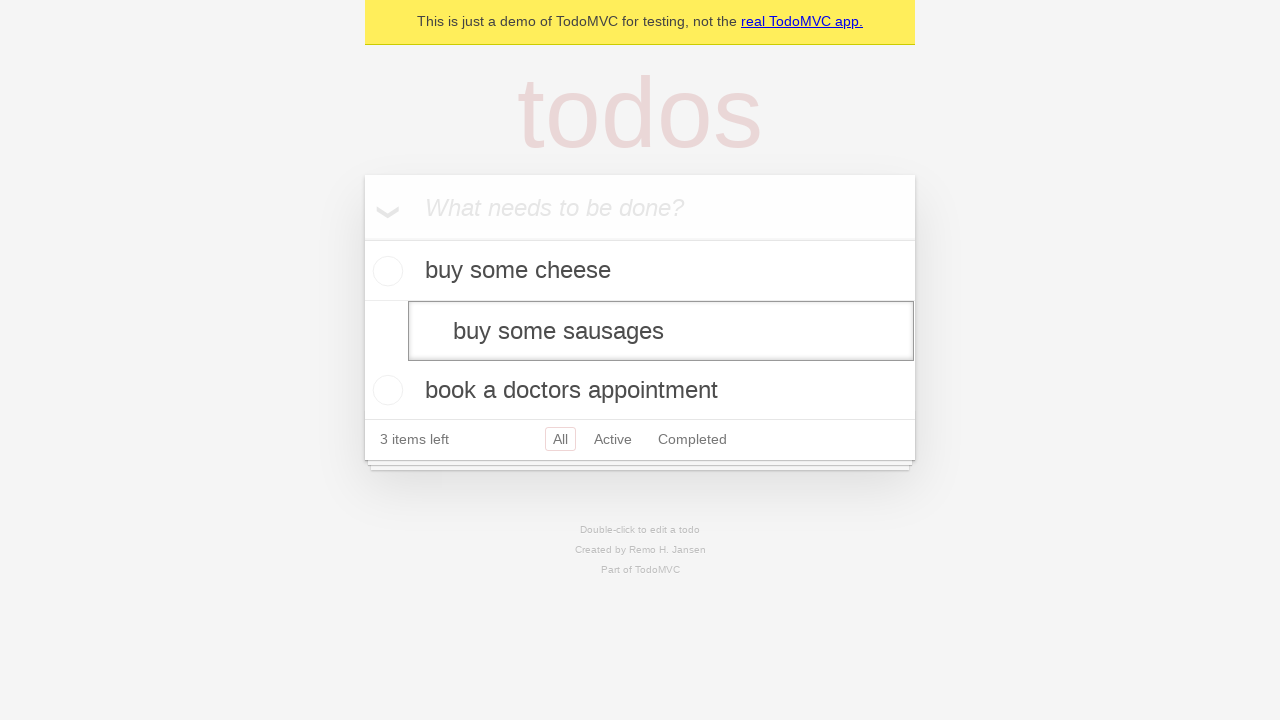

Pressed Enter to save edited todo text on [data-testid='todo-item'] >> nth=1 >> internal:role=textbox[name="Edit"i]
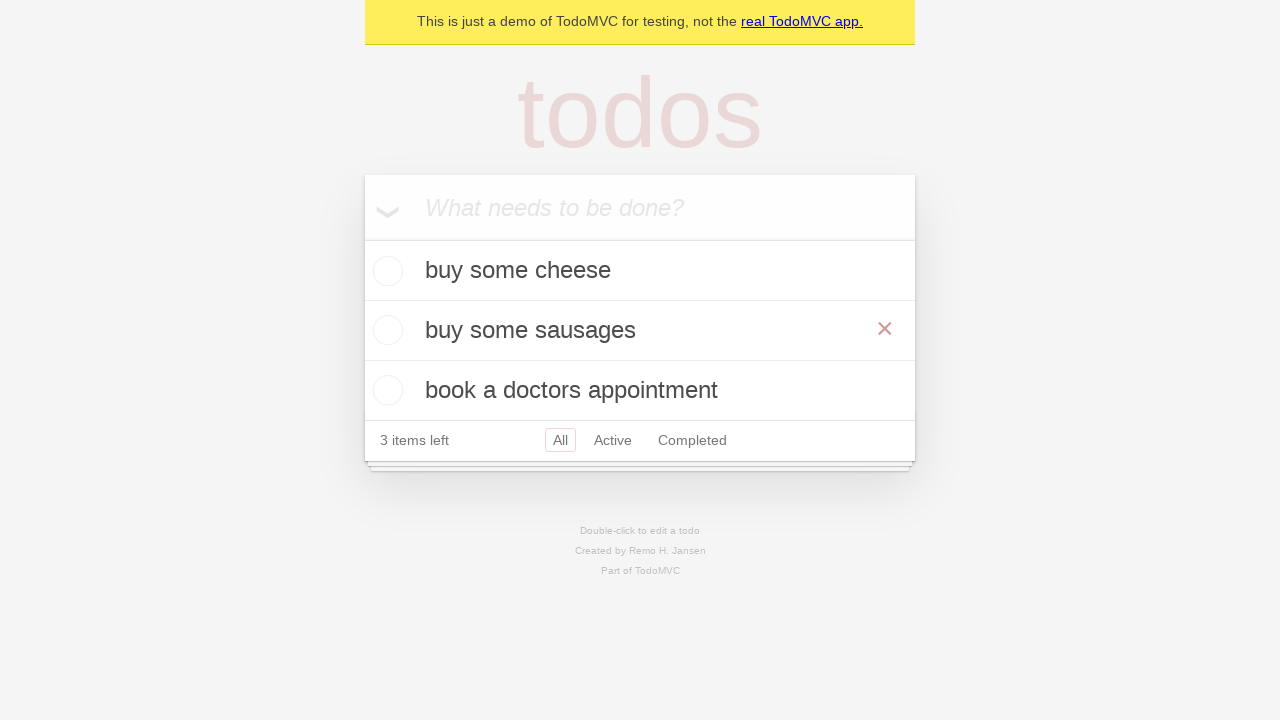

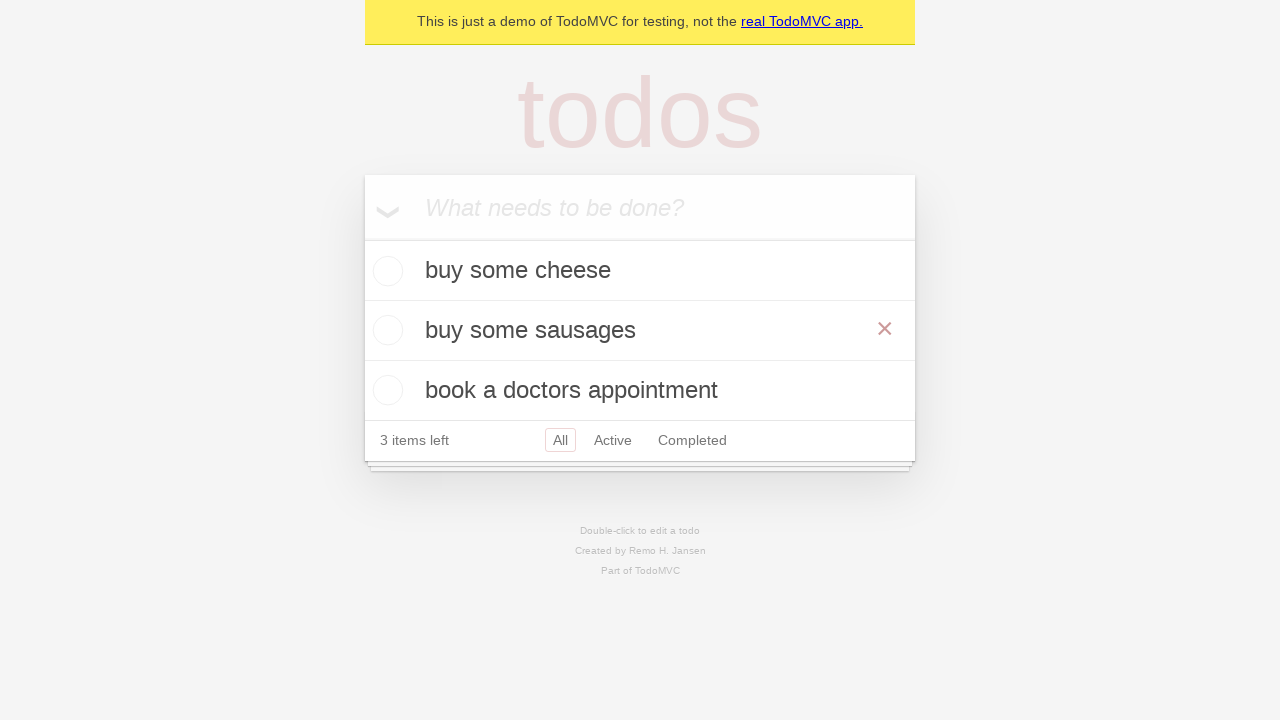